Tests browser window handling by opening new tabs and windows, switching between them, and reading content from the new windows

Starting URL: https://demoqa.com/browser-windows

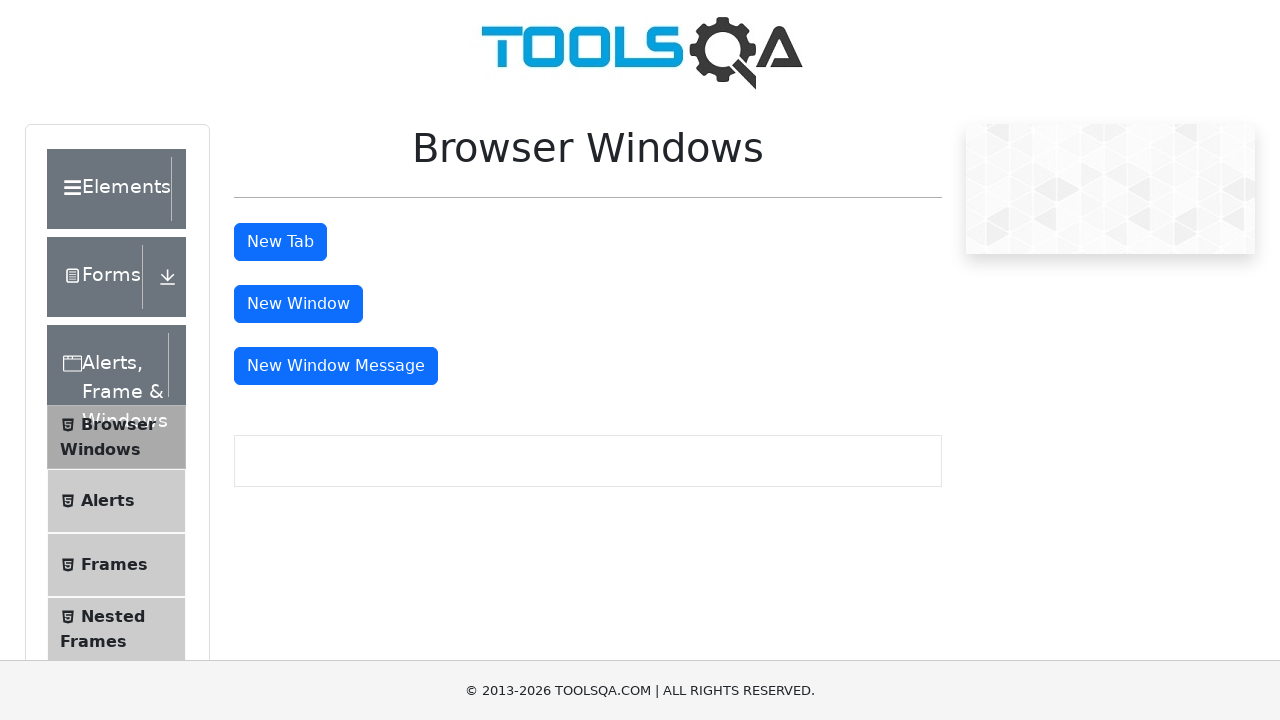

Clicked button to open new tab at (280, 242) on xpath=//*[@id='tabButton']
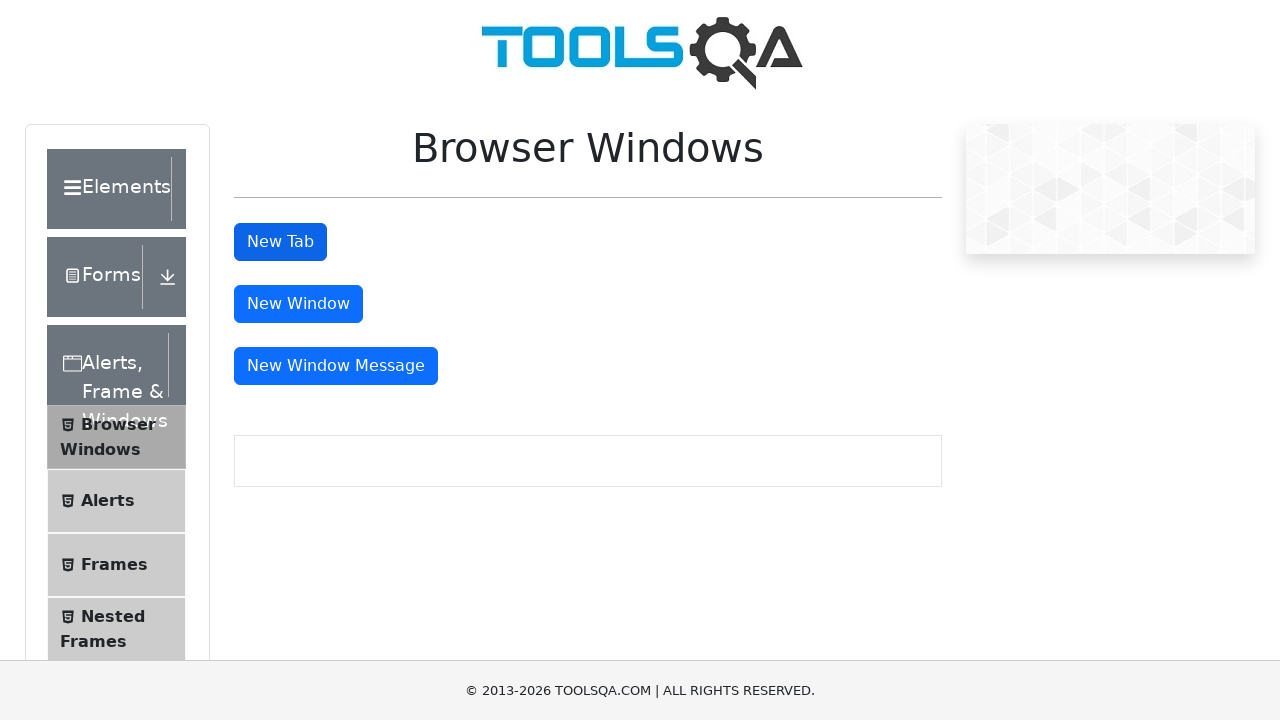

Clicked tab button and waited for new page context at (280, 242) on xpath=//*[@id='tabButton']
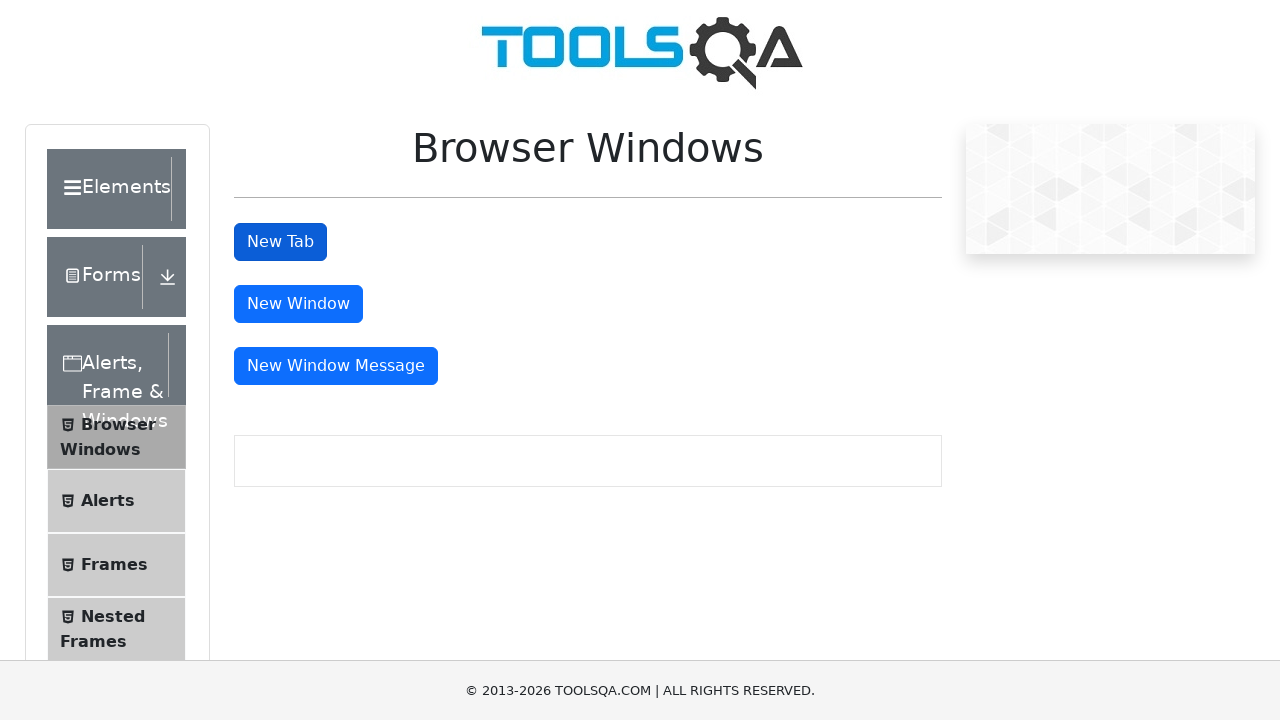

Captured new page object from context
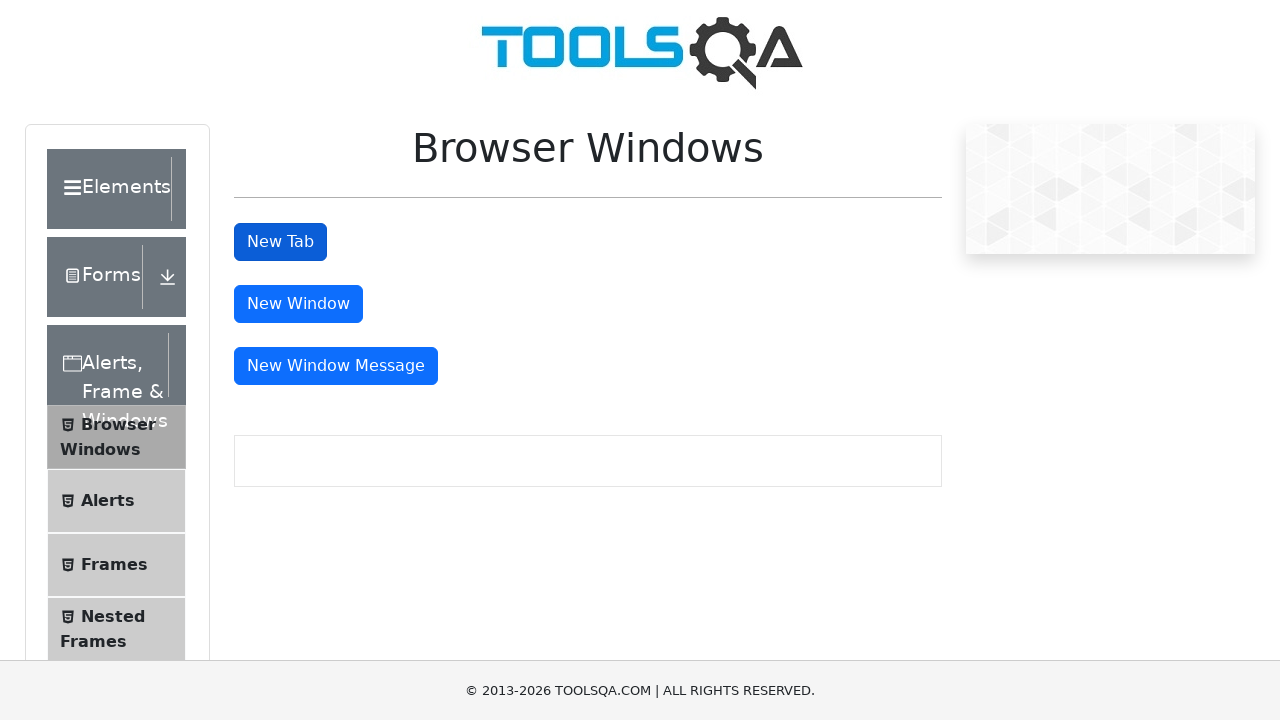

Waited for sample heading element to load in new tab
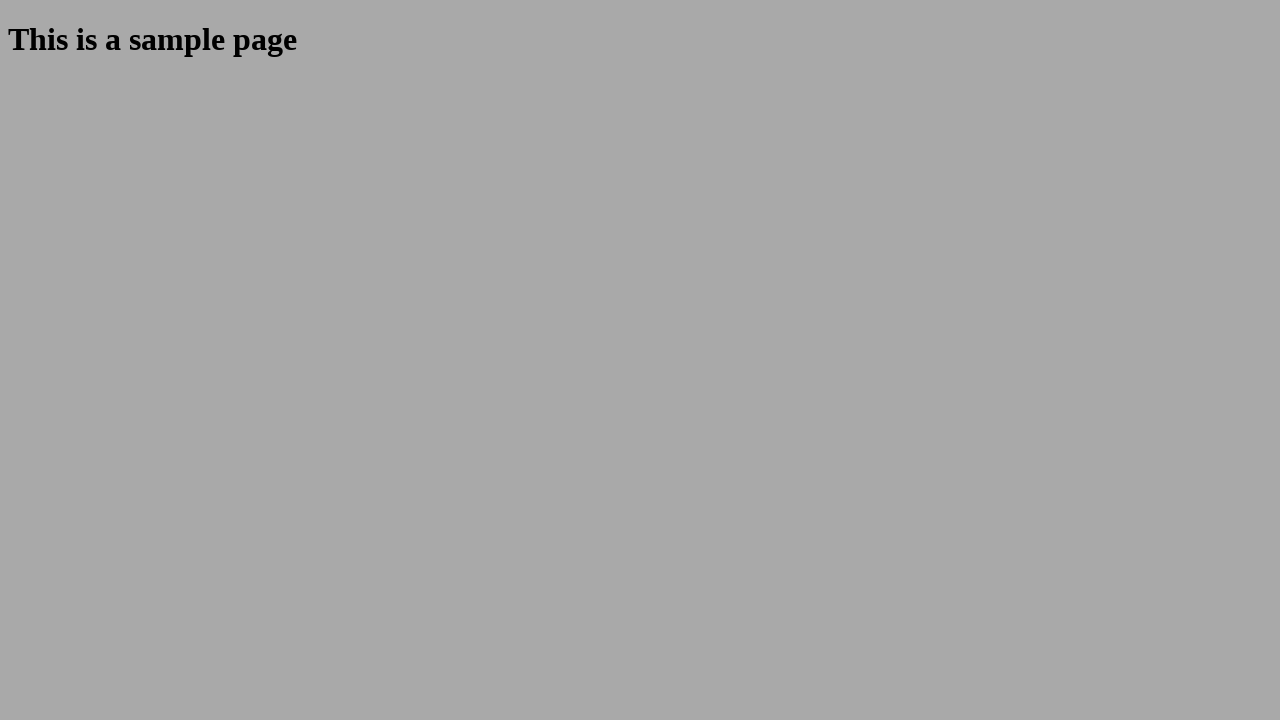

Retrieved text from new tab: 'This is a sample page'
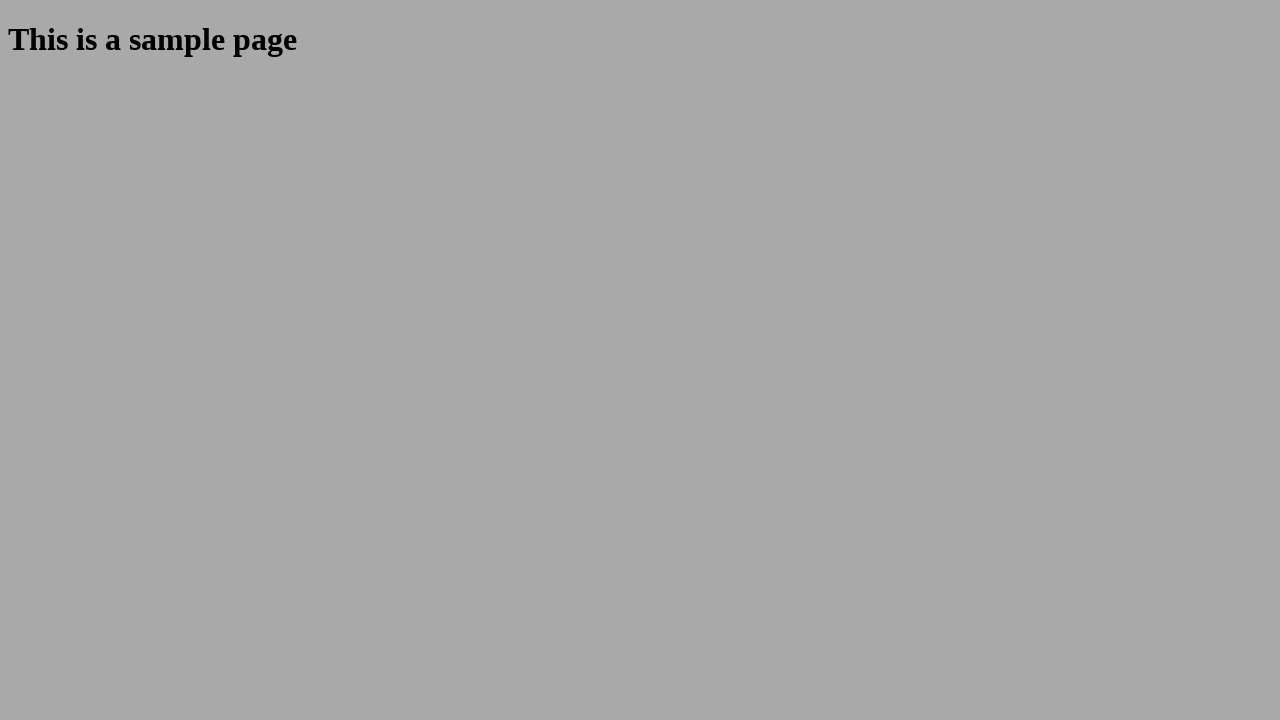

Closed the new tab
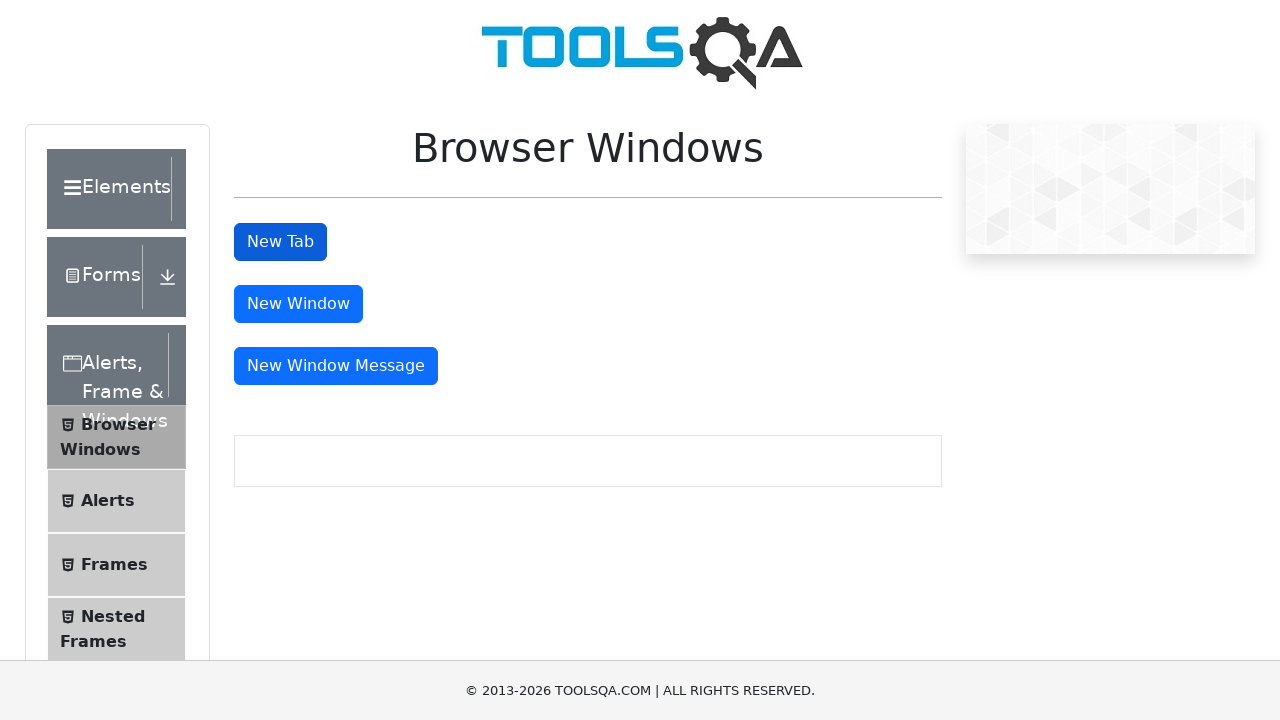

Clicked button to open new window and waited for new page context at (298, 304) on xpath=//*[@id='windowButton']
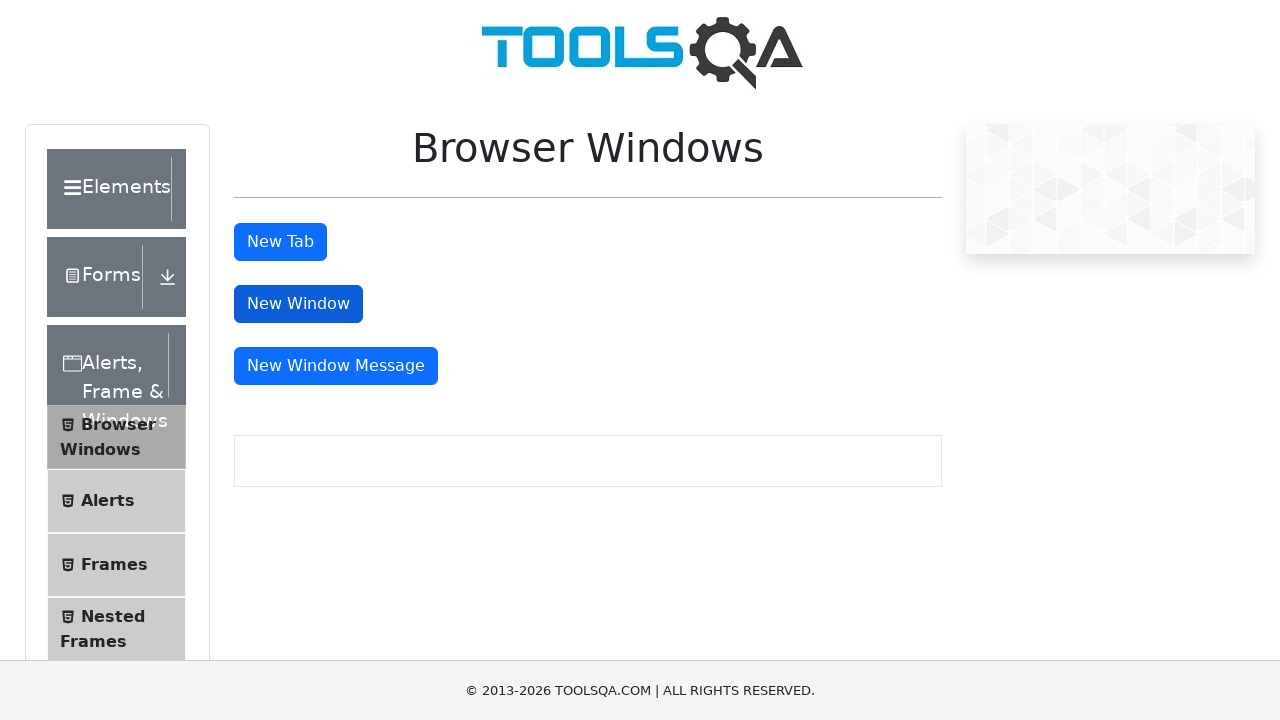

Captured new window object from context
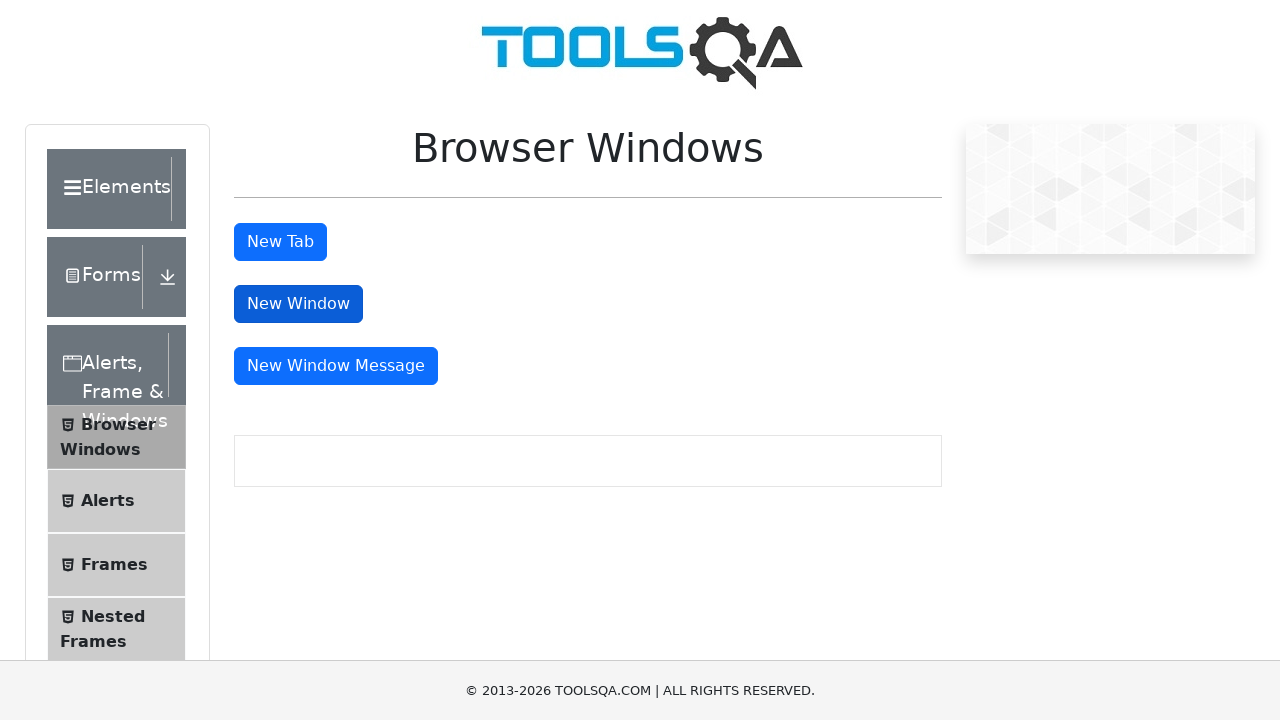

Waited for sample heading element to load in new window
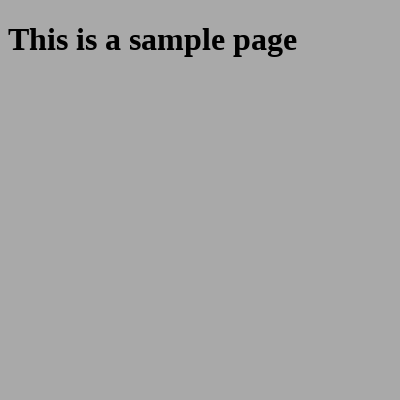

Retrieved text from new window: 'This is a sample page'
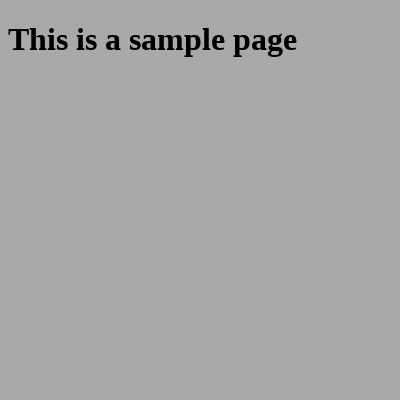

Closed the new window
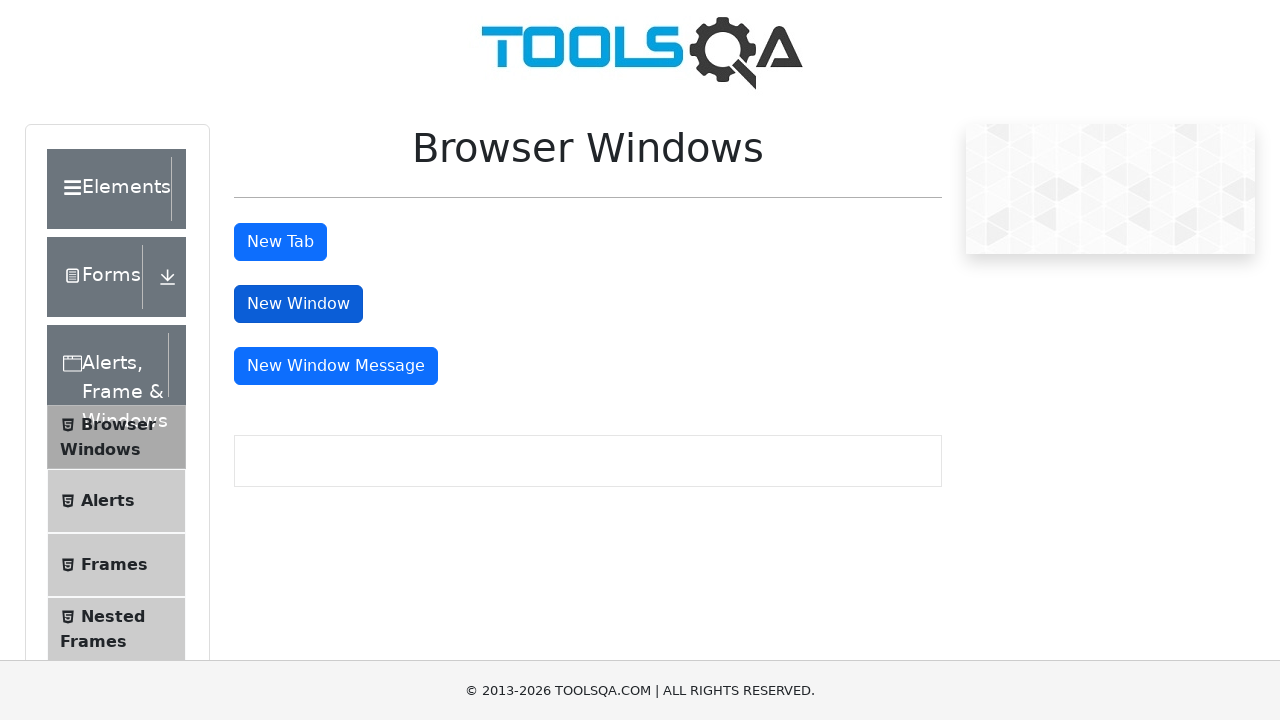

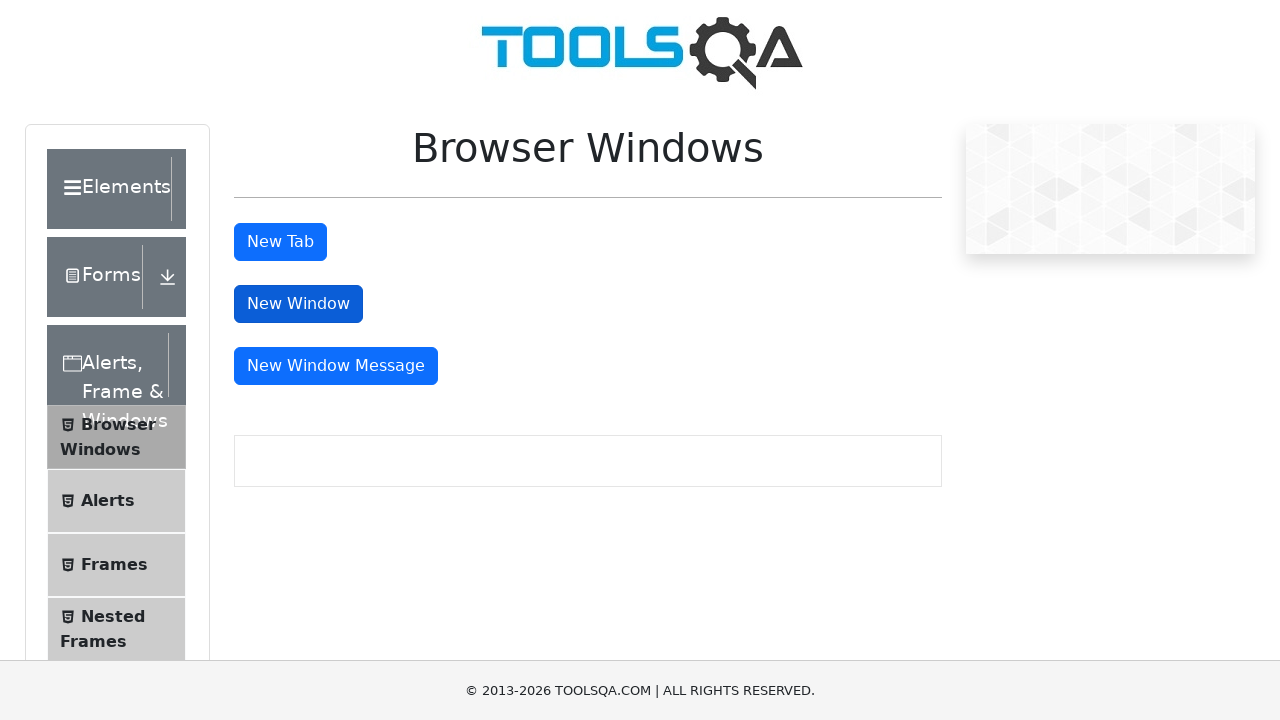